Opens the Chrome browser and navigates to the Youm7 Egyptian news website homepage

Starting URL: https://www.youm7.com/

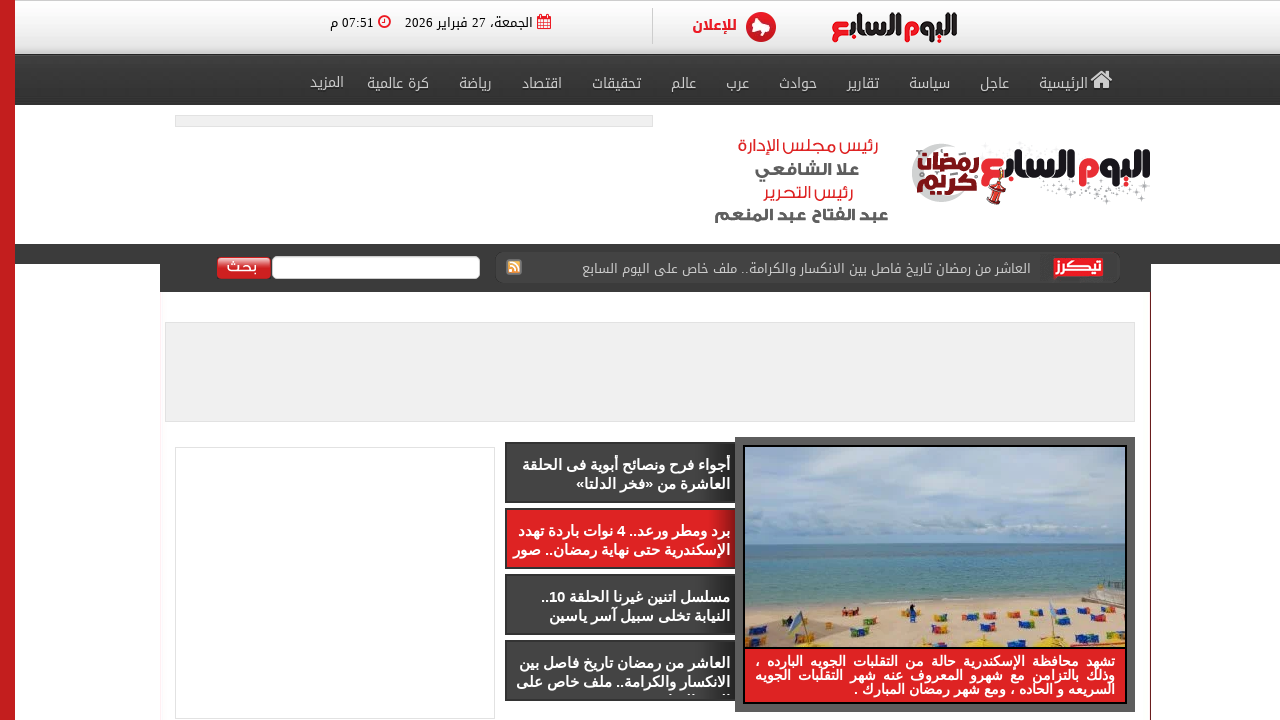

Waited for page DOM content to load on Youm7 Egyptian news website homepage
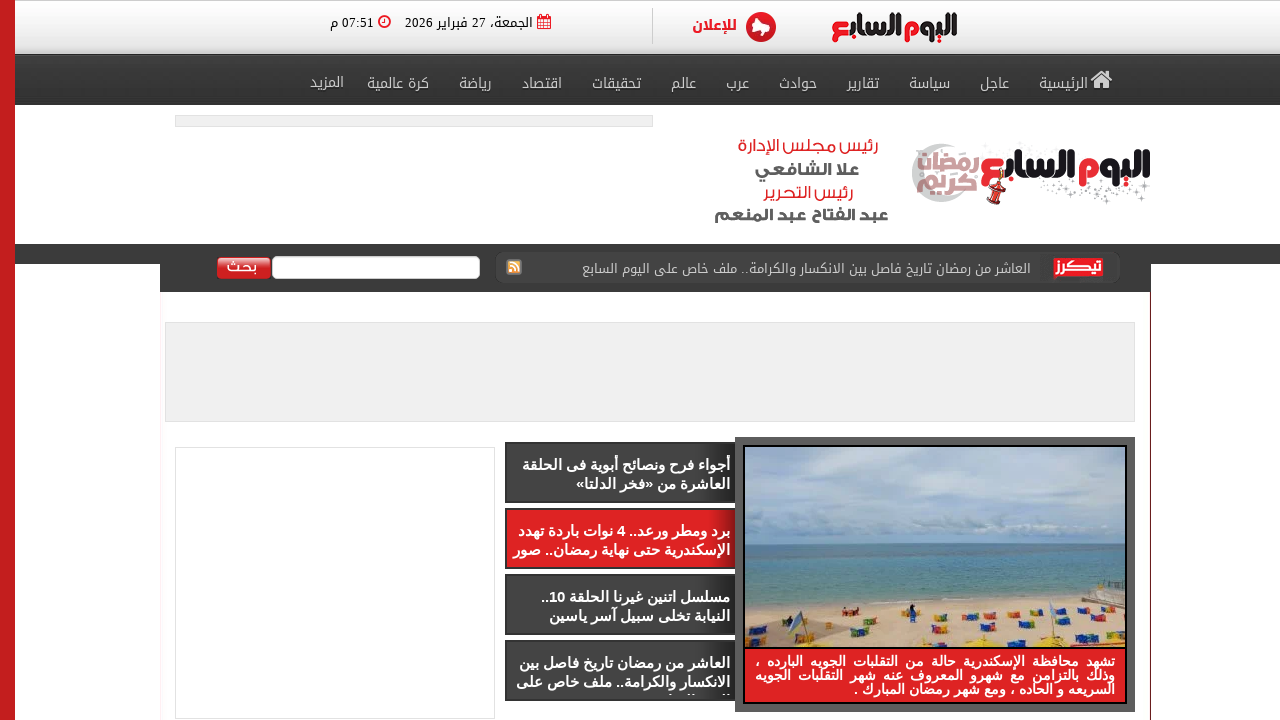

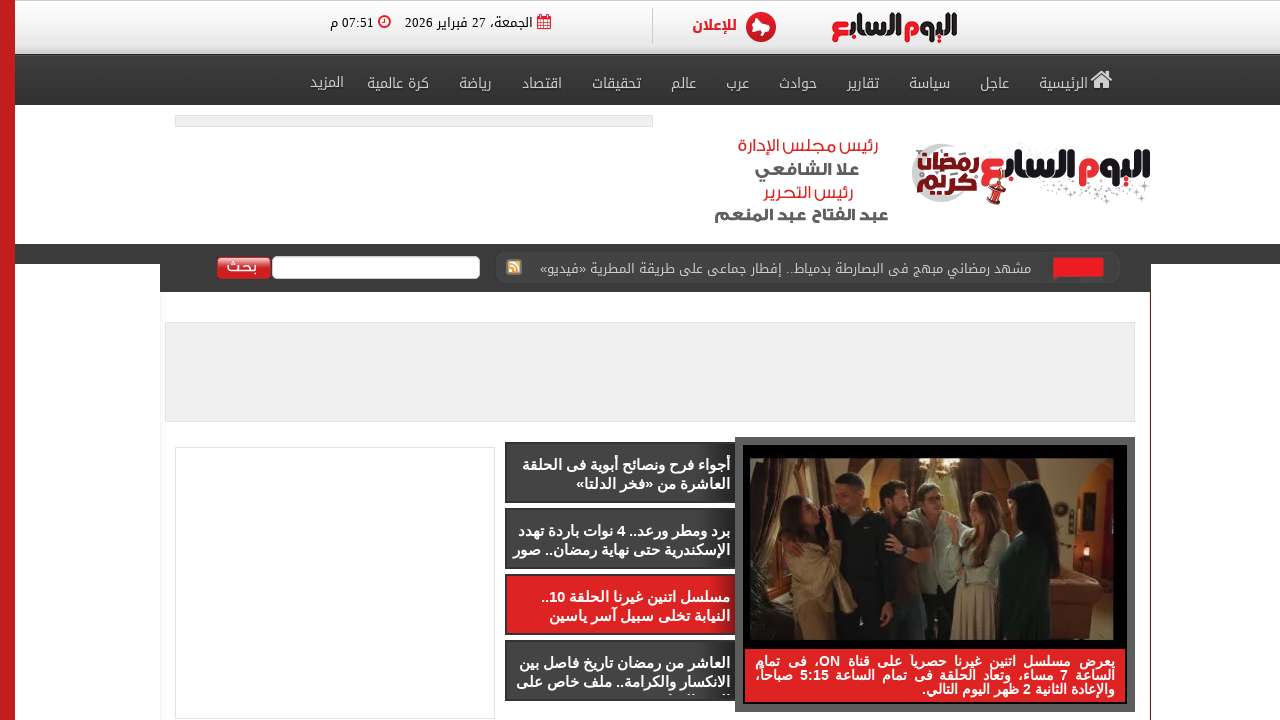